Navigates to Oracle Java downloads page and clicks on a specific JDK download link, then uses JavaScript execution to click the download button

Starting URL: https://www.oracle.com/in/java/technologies/javase/javase8-archive-downloads.html

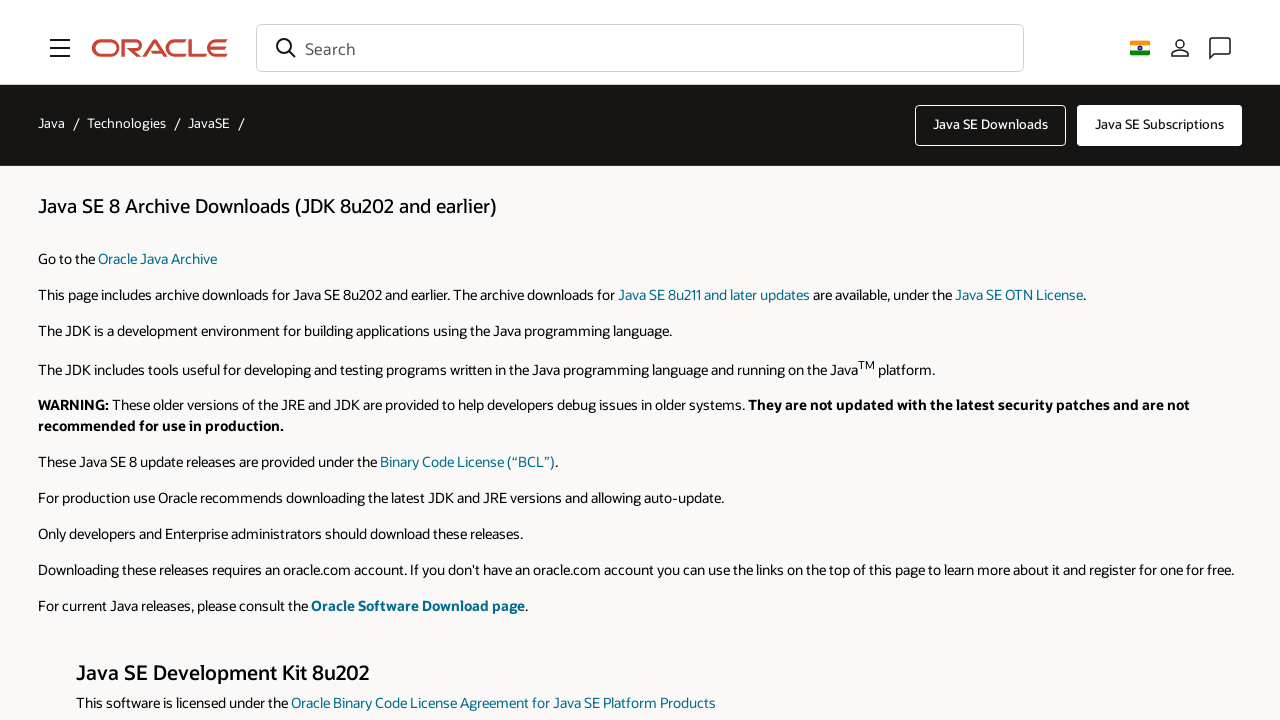

Clicked on jdk-8u202-linux-arm32-vfp-hflt.tar.gz link at (999, 360) on a:has-text('jdk-8u202-linux-arm32-vfp-hflt.tar.gz')
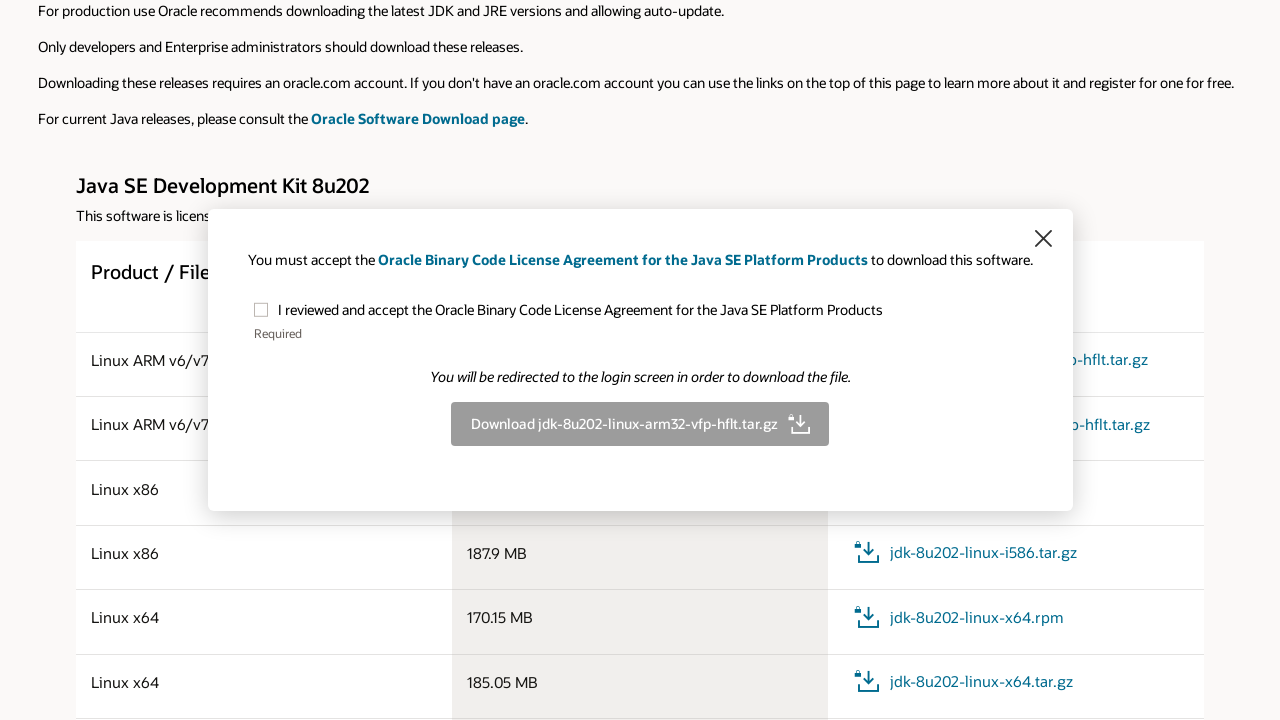

Download button appeared on page
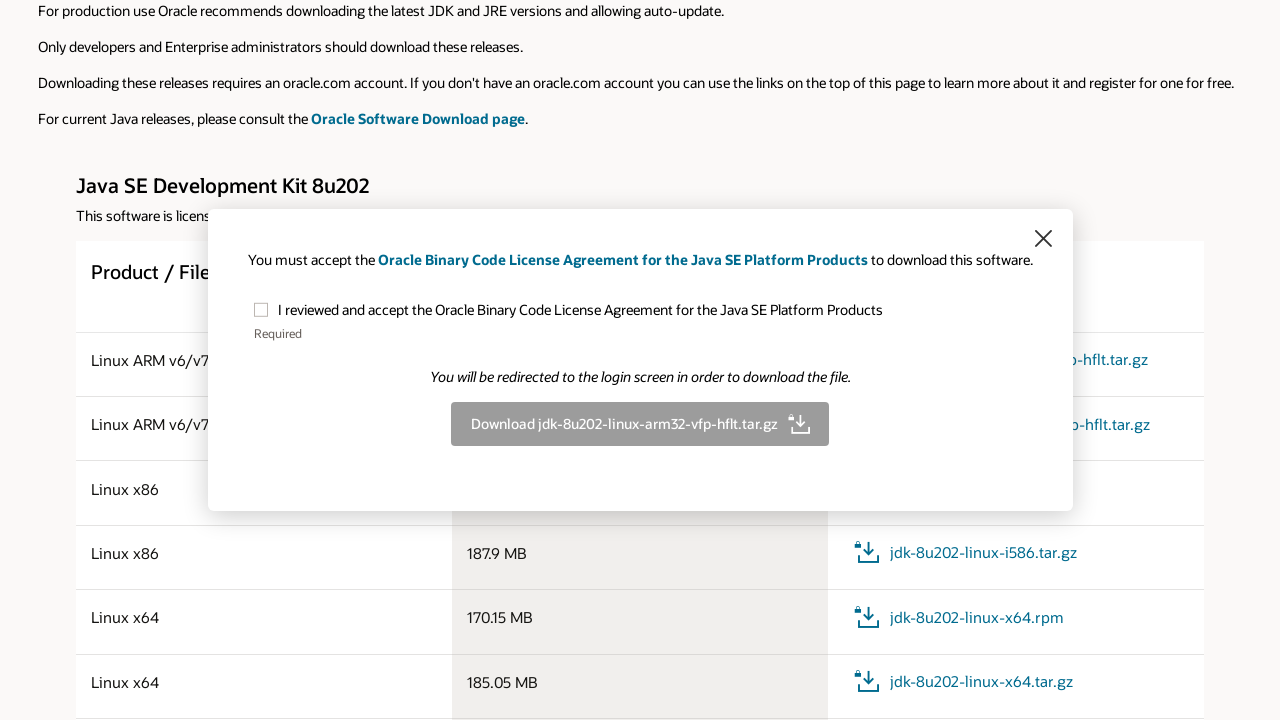

Located download button element
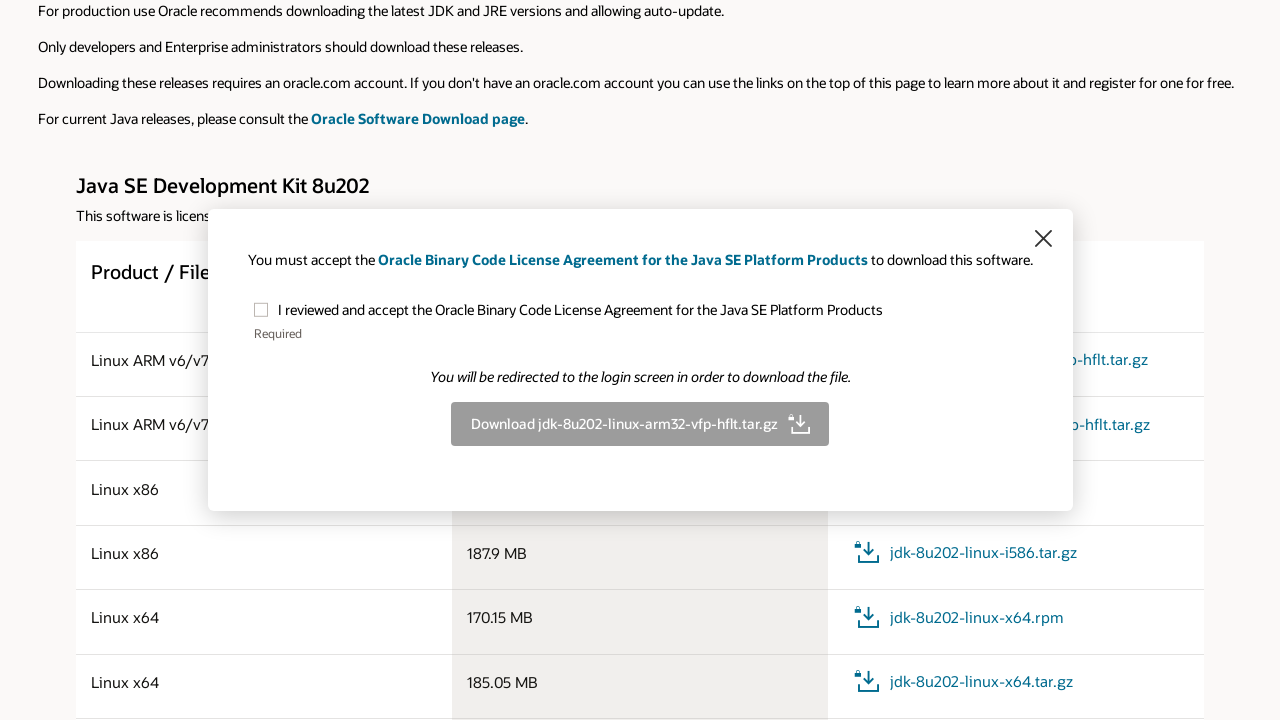

Executed JavaScript click on download button
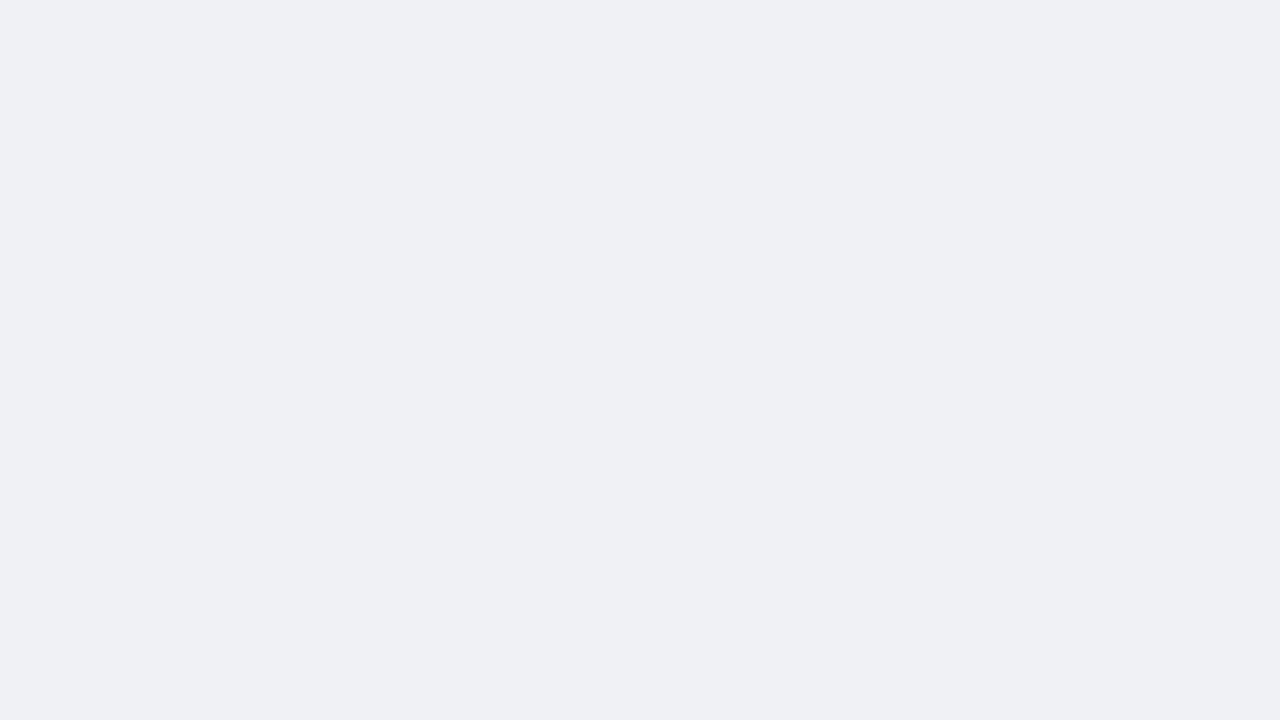

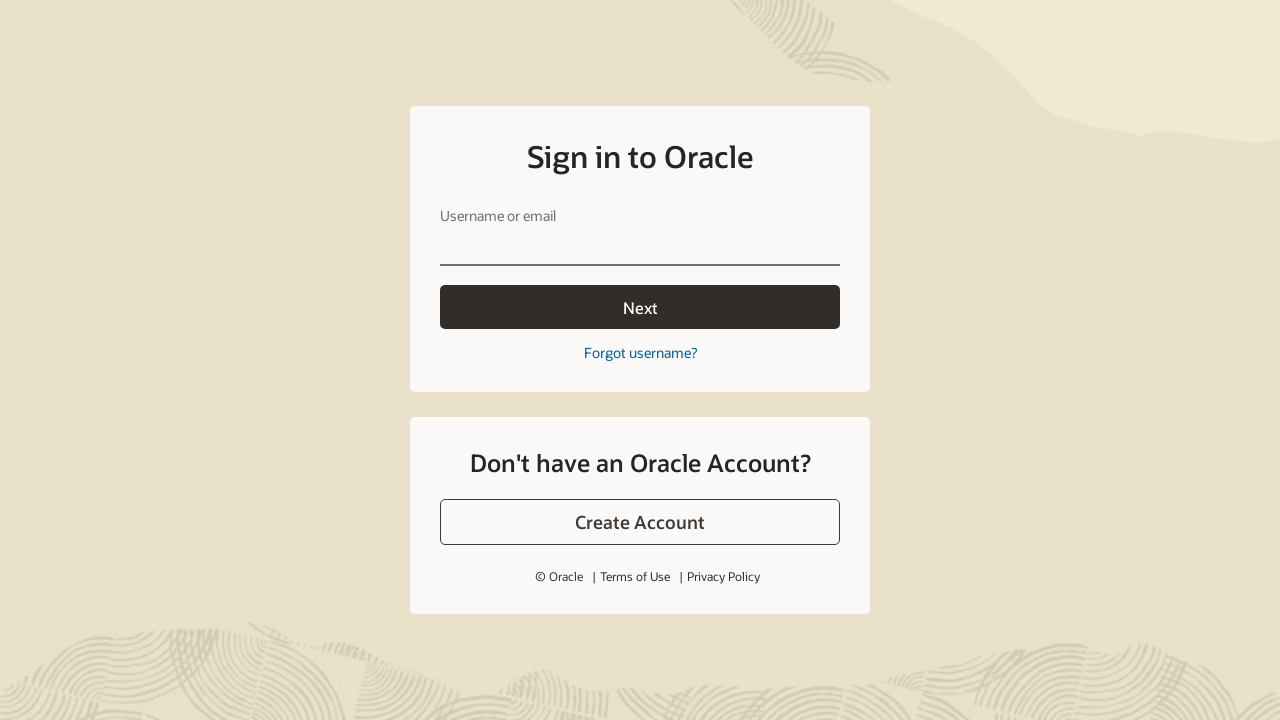